Waits for a price to reach $100, books it, then solves a mathematical captcha by calculating a logarithmic expression and submitting the answer

Starting URL: http://suninjuly.github.io/explicit_wait2.html

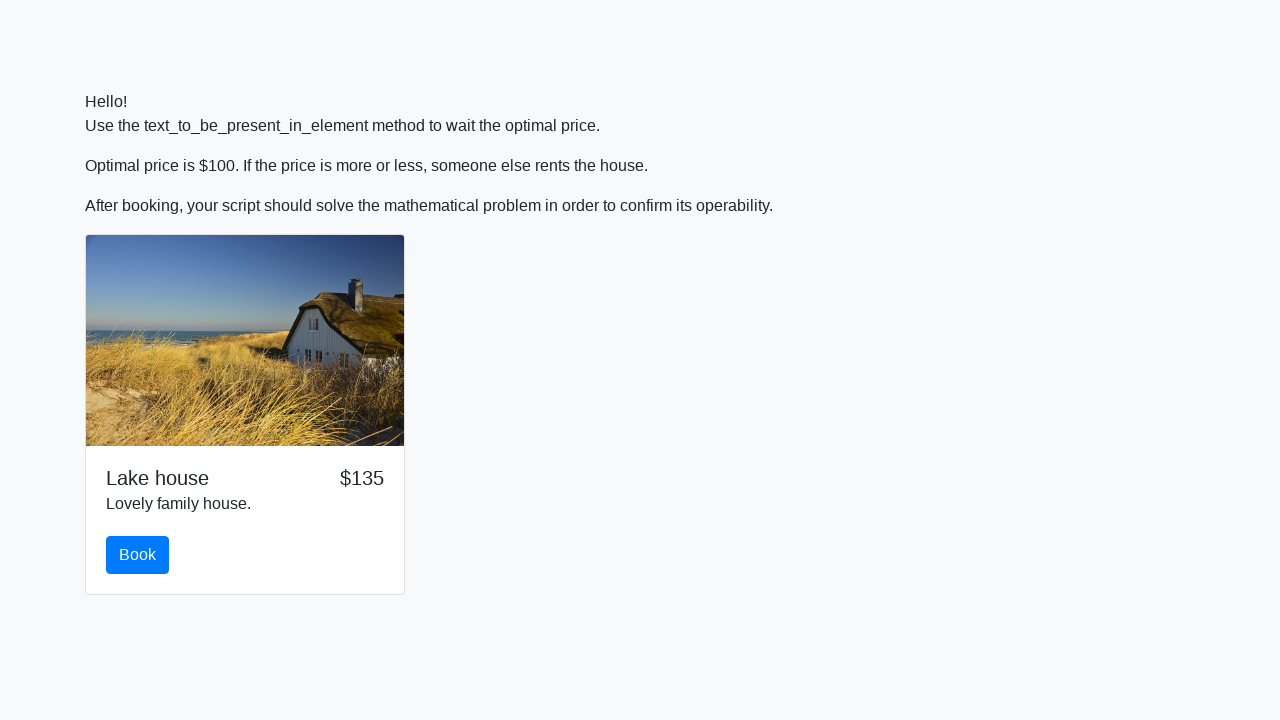

Waited for price to reach $100
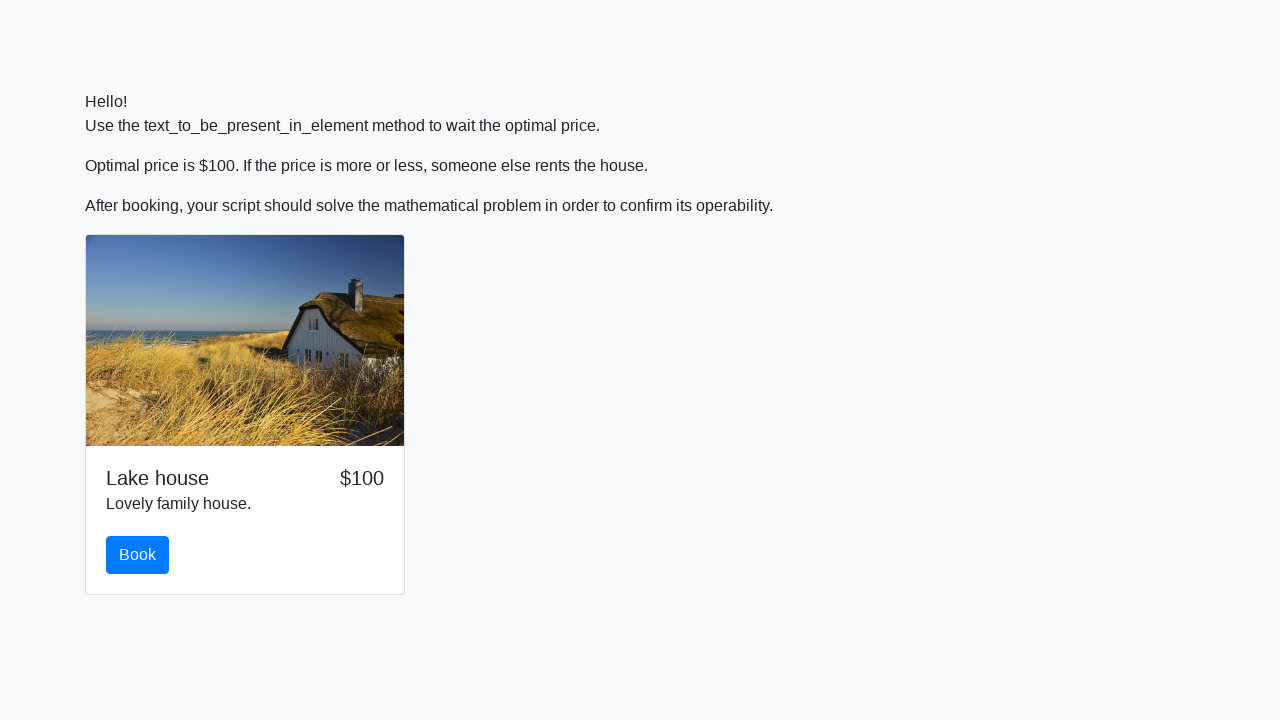

Clicked the book button at (138, 555) on #book
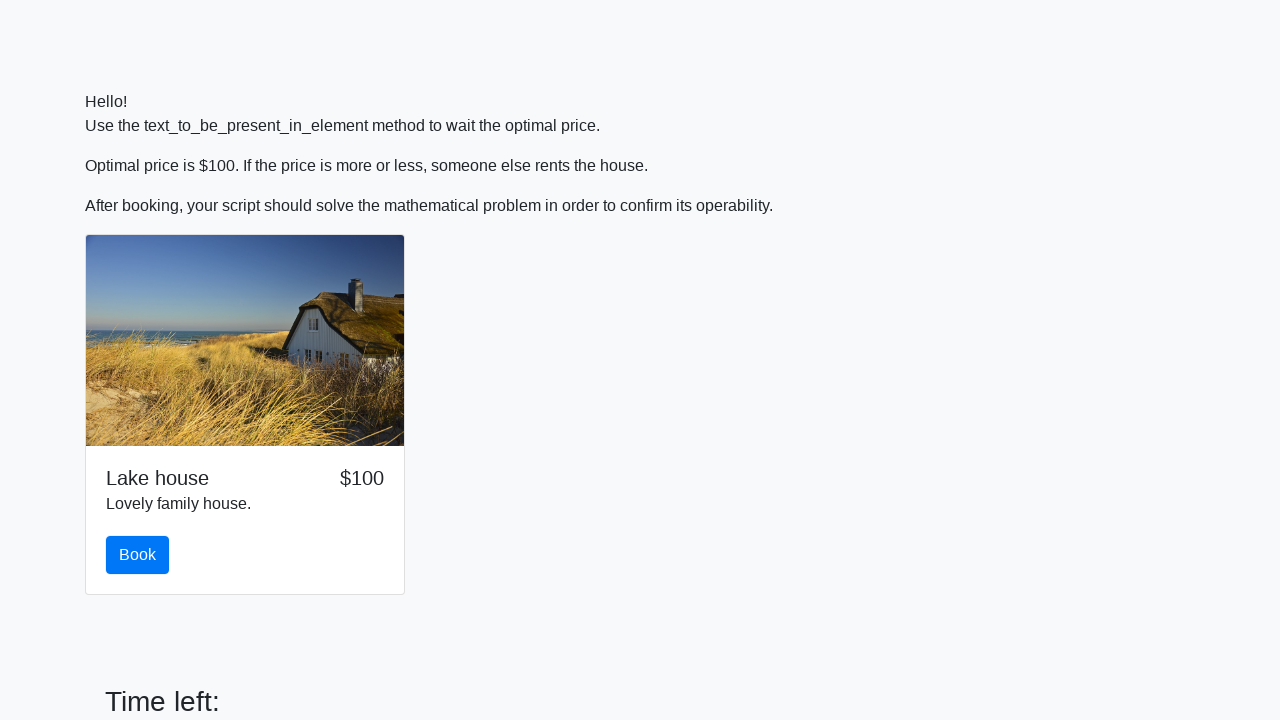

Retrieved input value for calculation
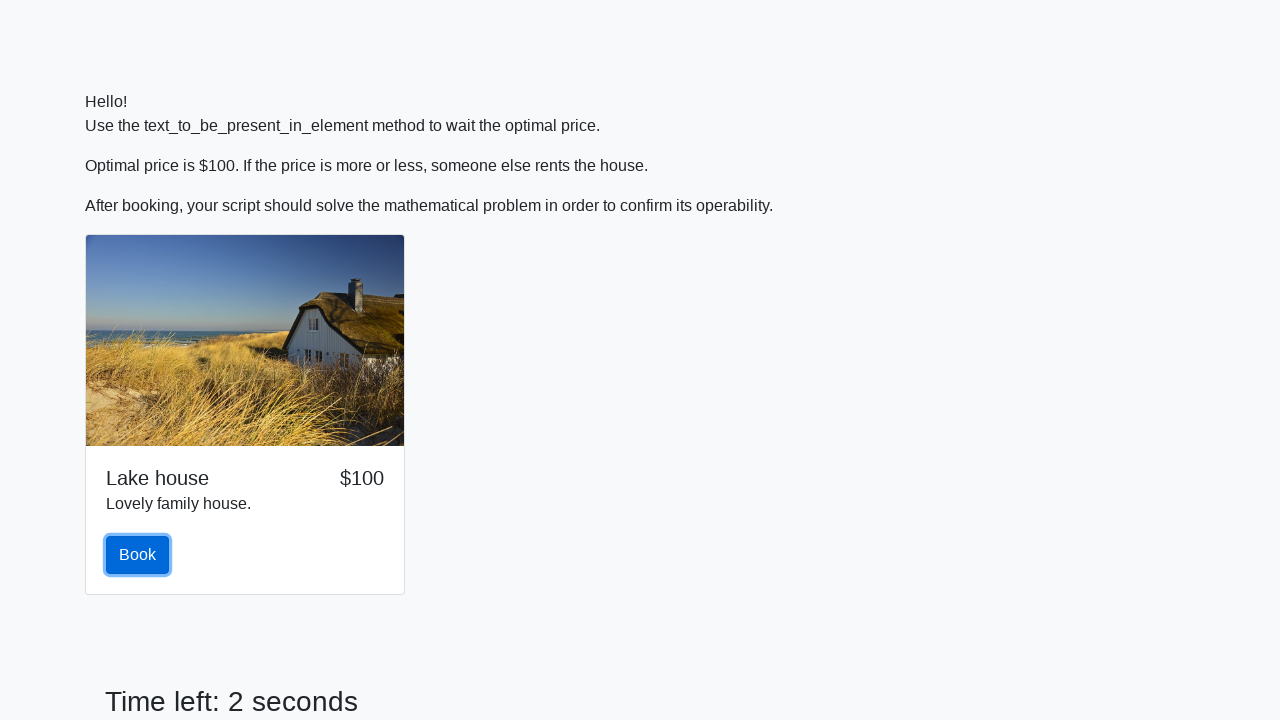

Calculated logarithmic expression result
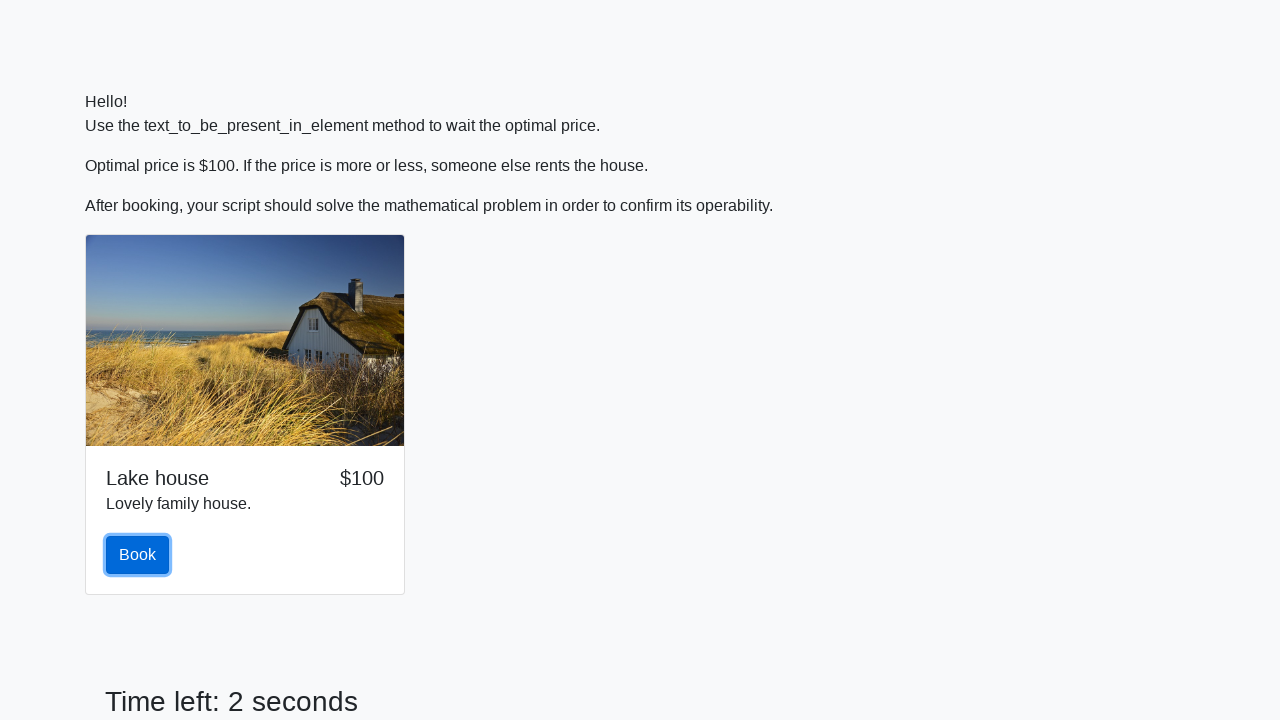

Filled answer field with calculated logarithmic result on #answer
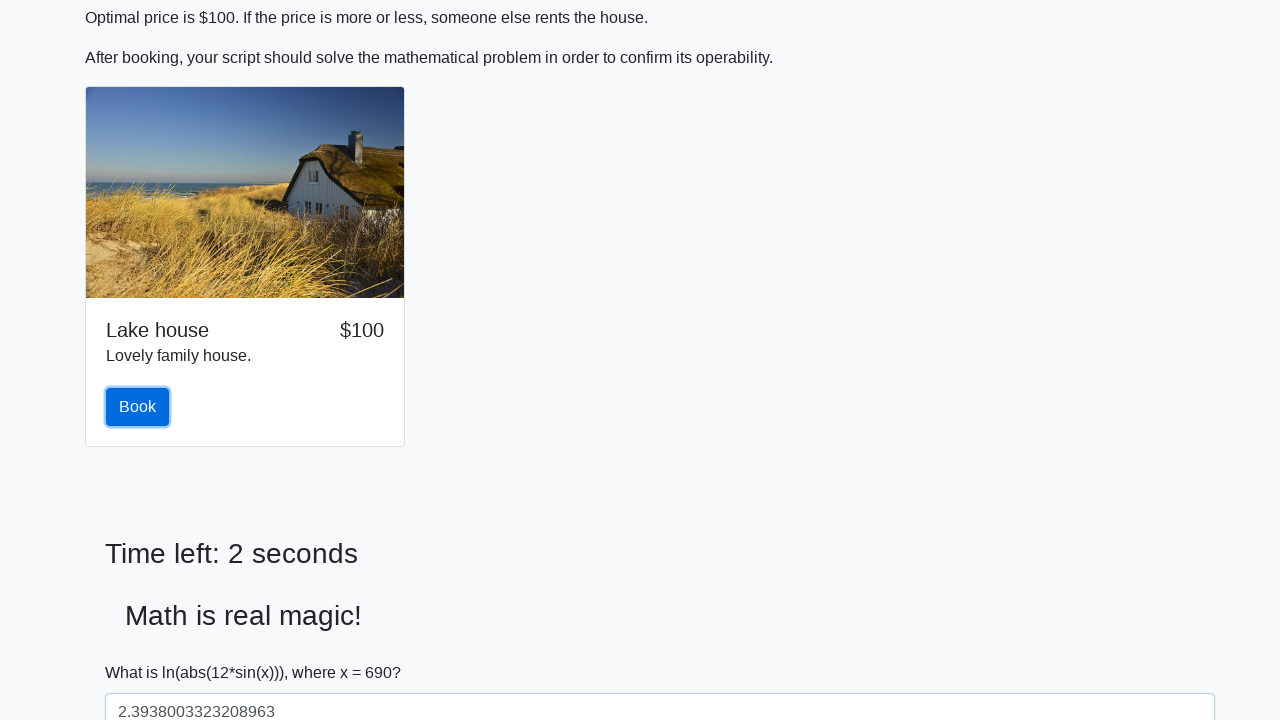

Clicked solve button to submit mathematical captcha answer at (143, 651) on #solve
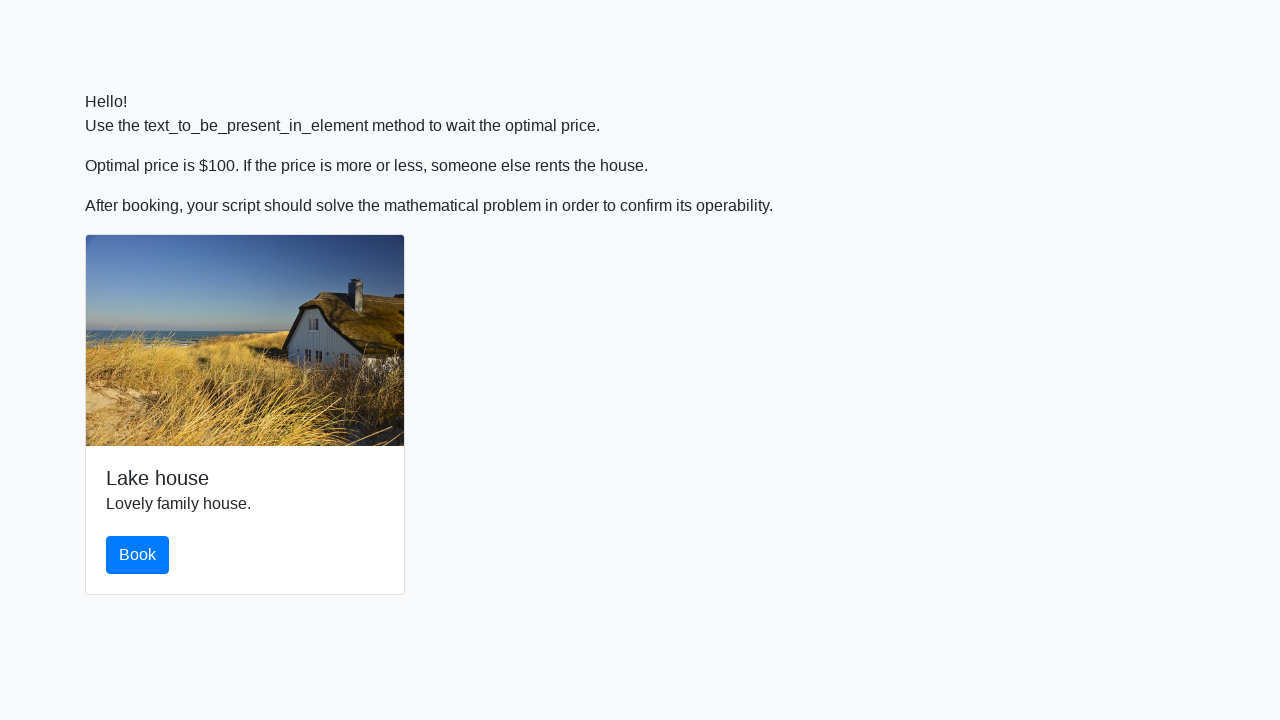

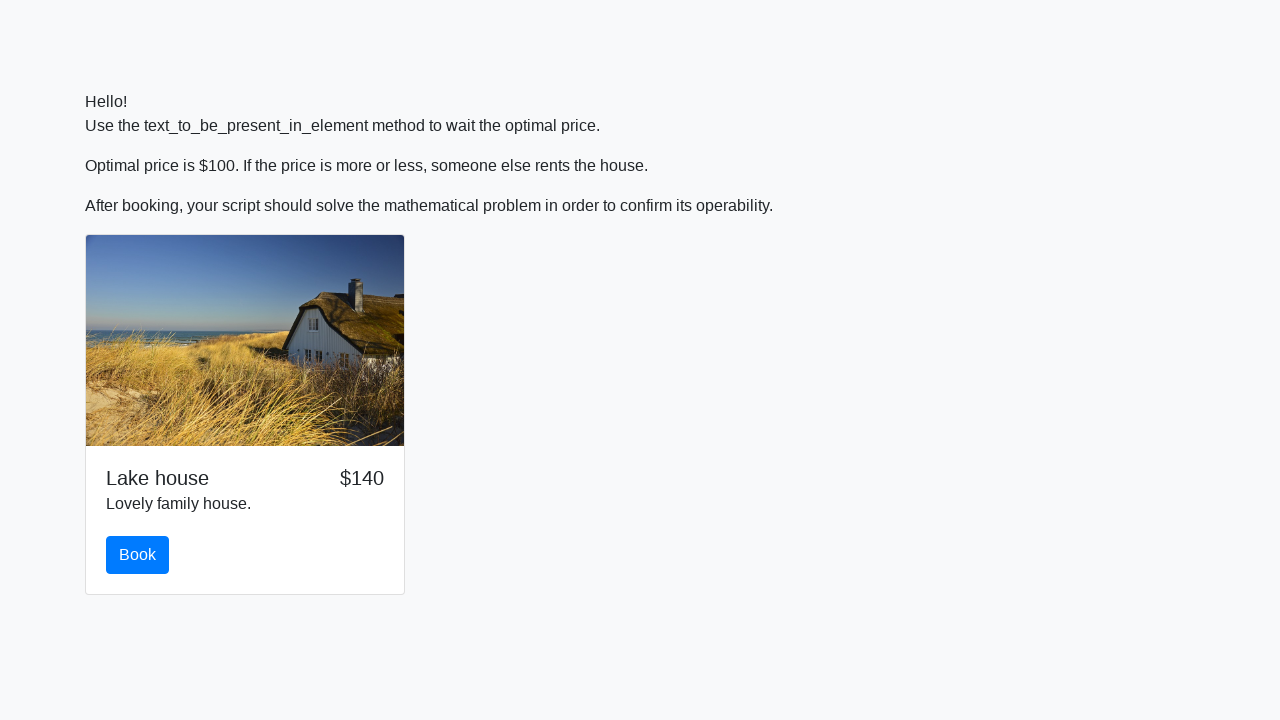